Tests iframe handling by switching between frames, interacting with a dynamic web table to find and check a checkbox for "John Doe", then switches to another frame to verify a submit button is enabled/displayed and clicks it.

Starting URL: https://vinothqaacademy.com/iframe/

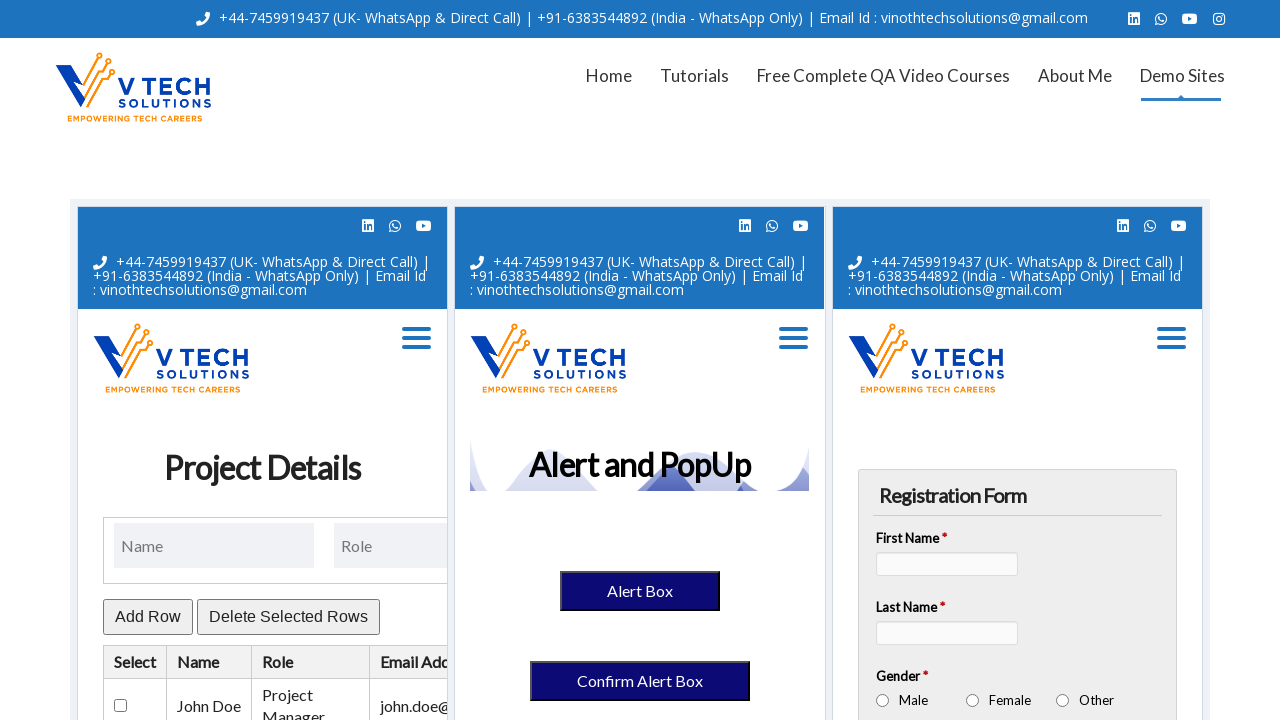

Set viewport to 1920x1080
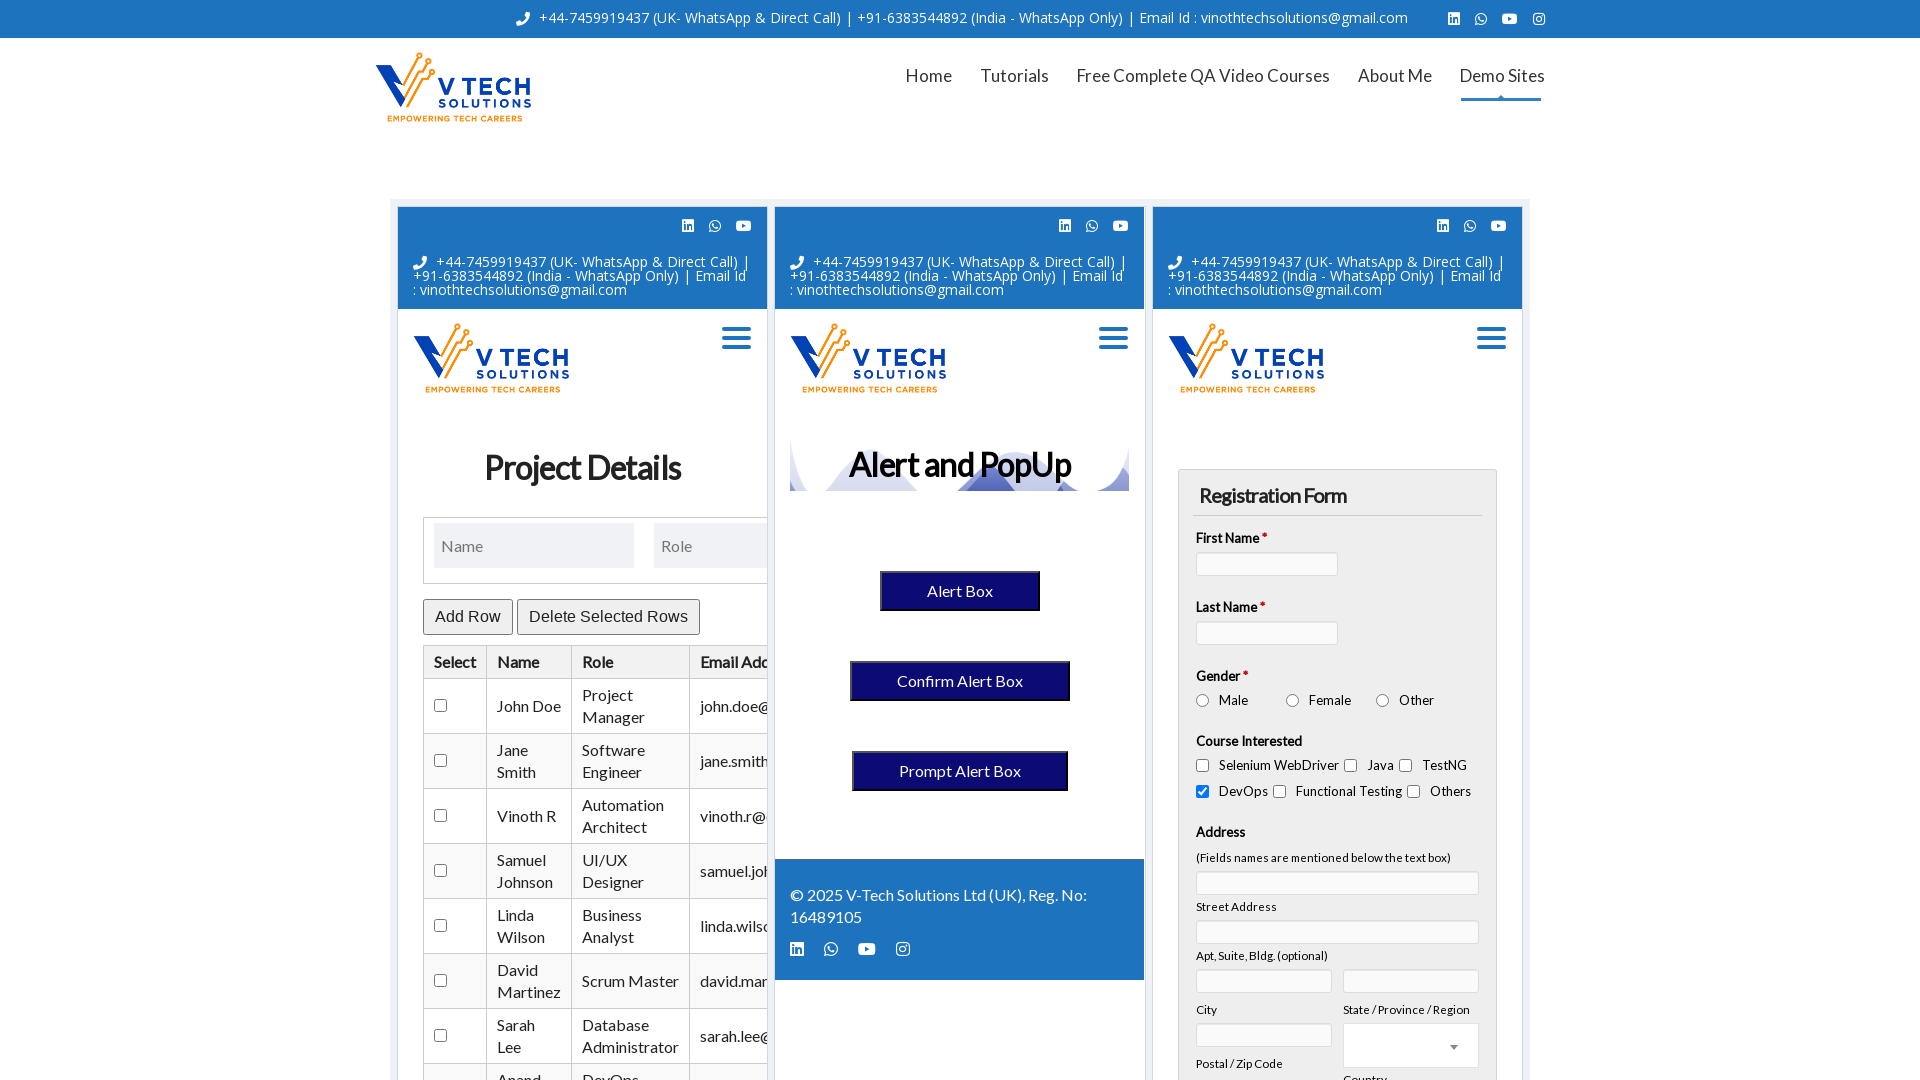

Located employee table iframe
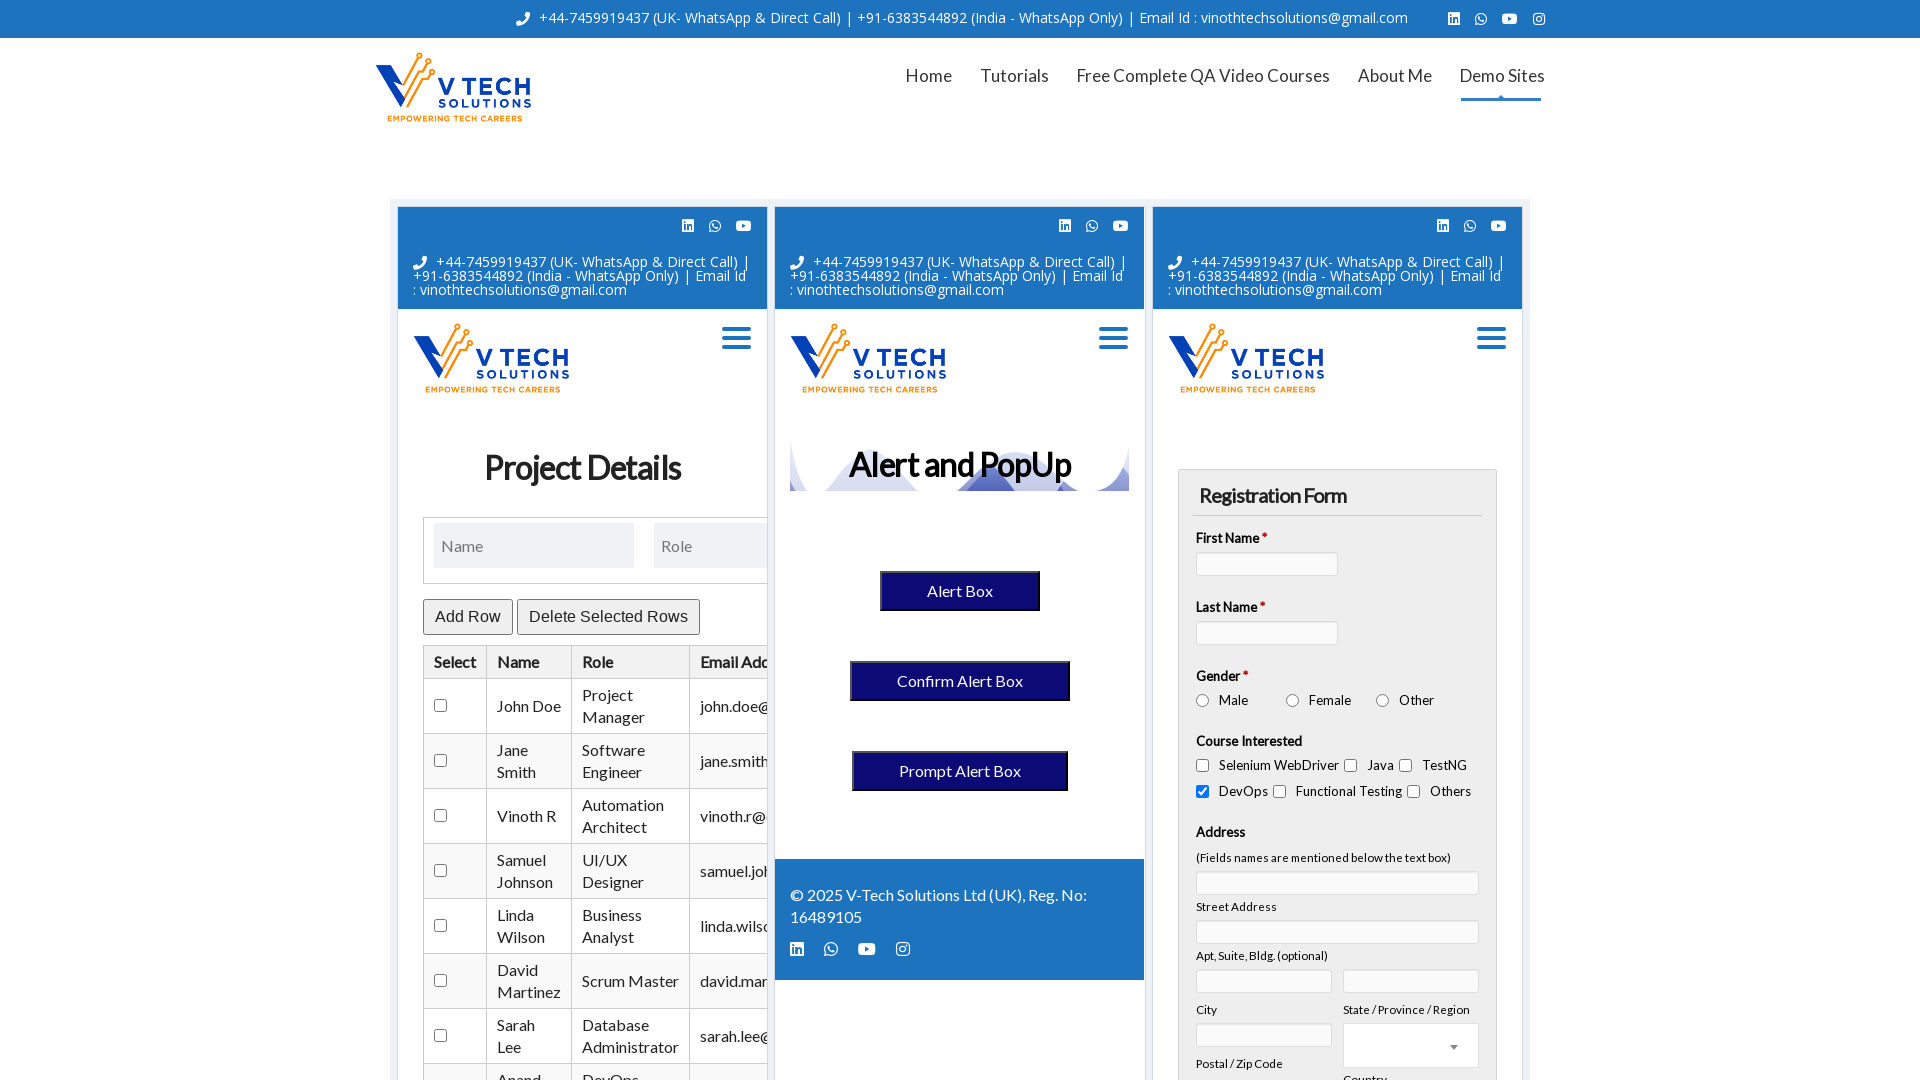

Employee table loaded and visible
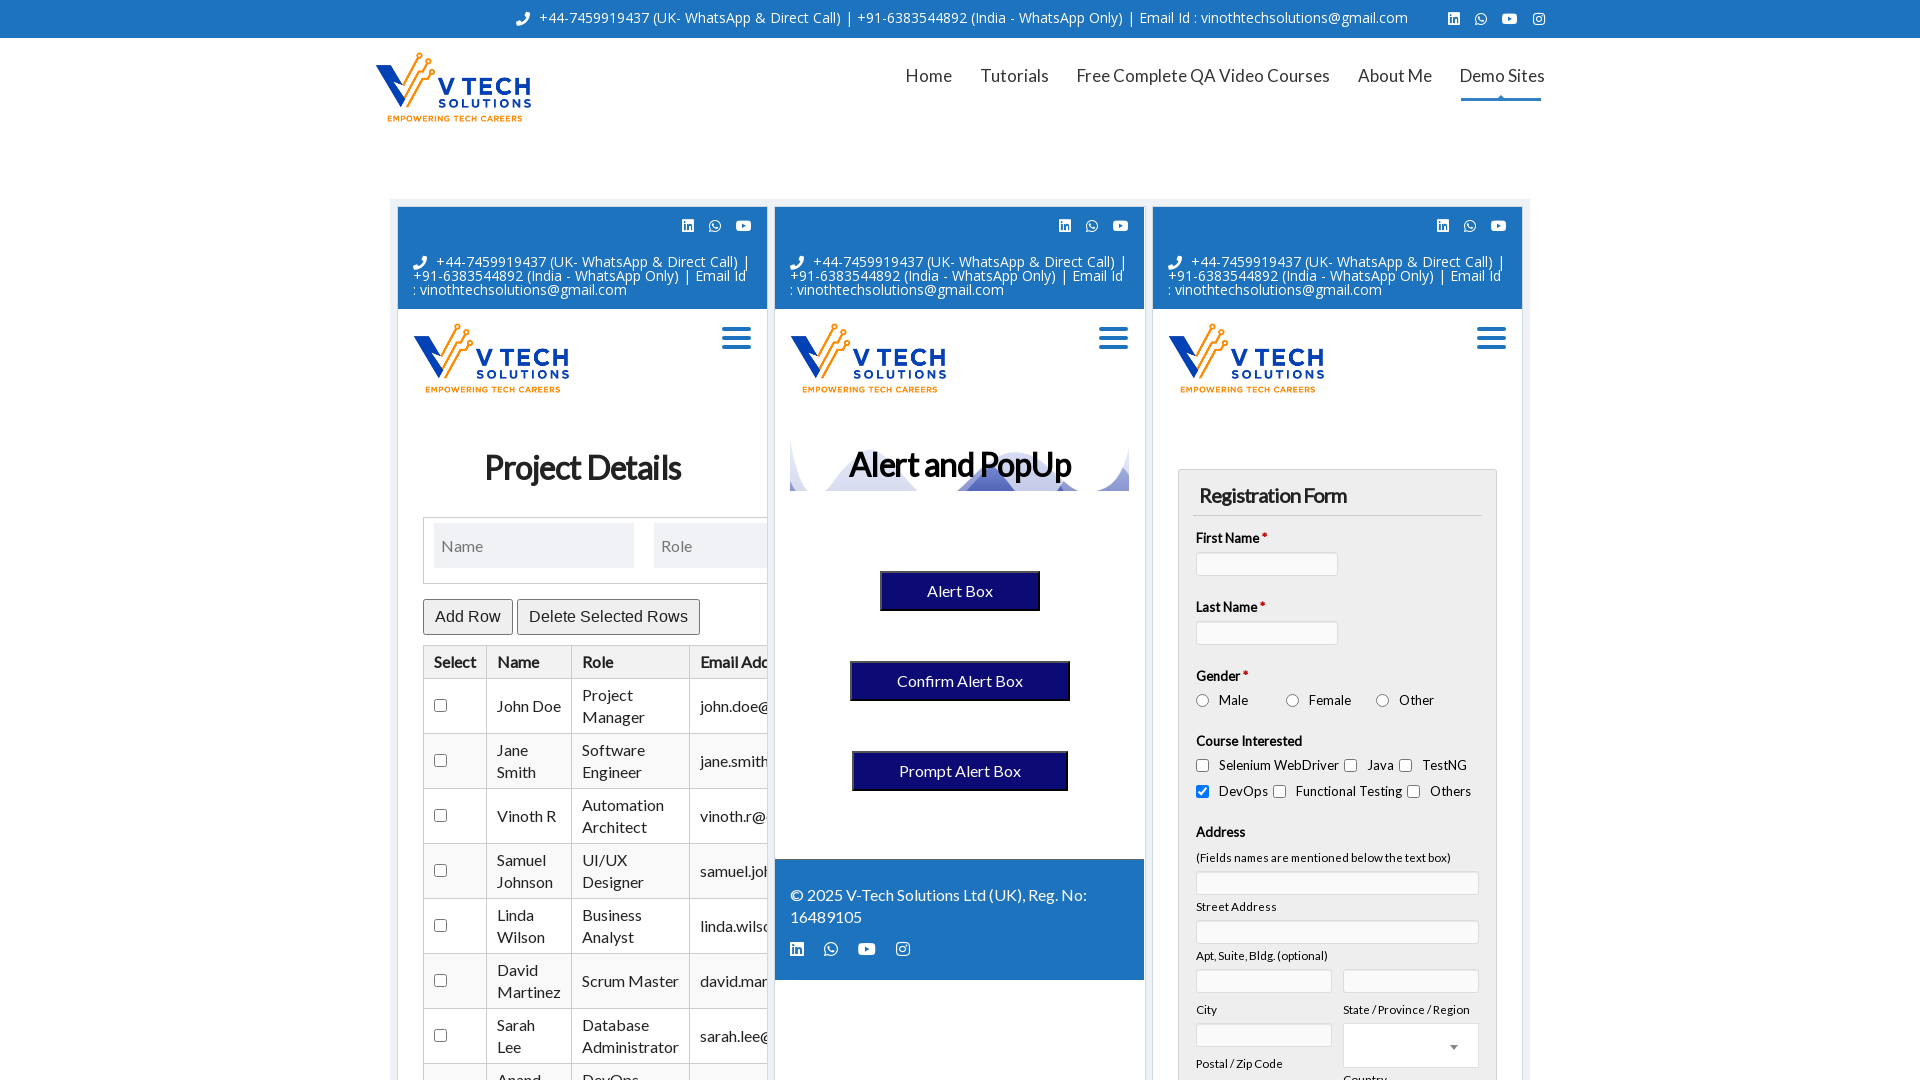

Checked table row 1 for employee name
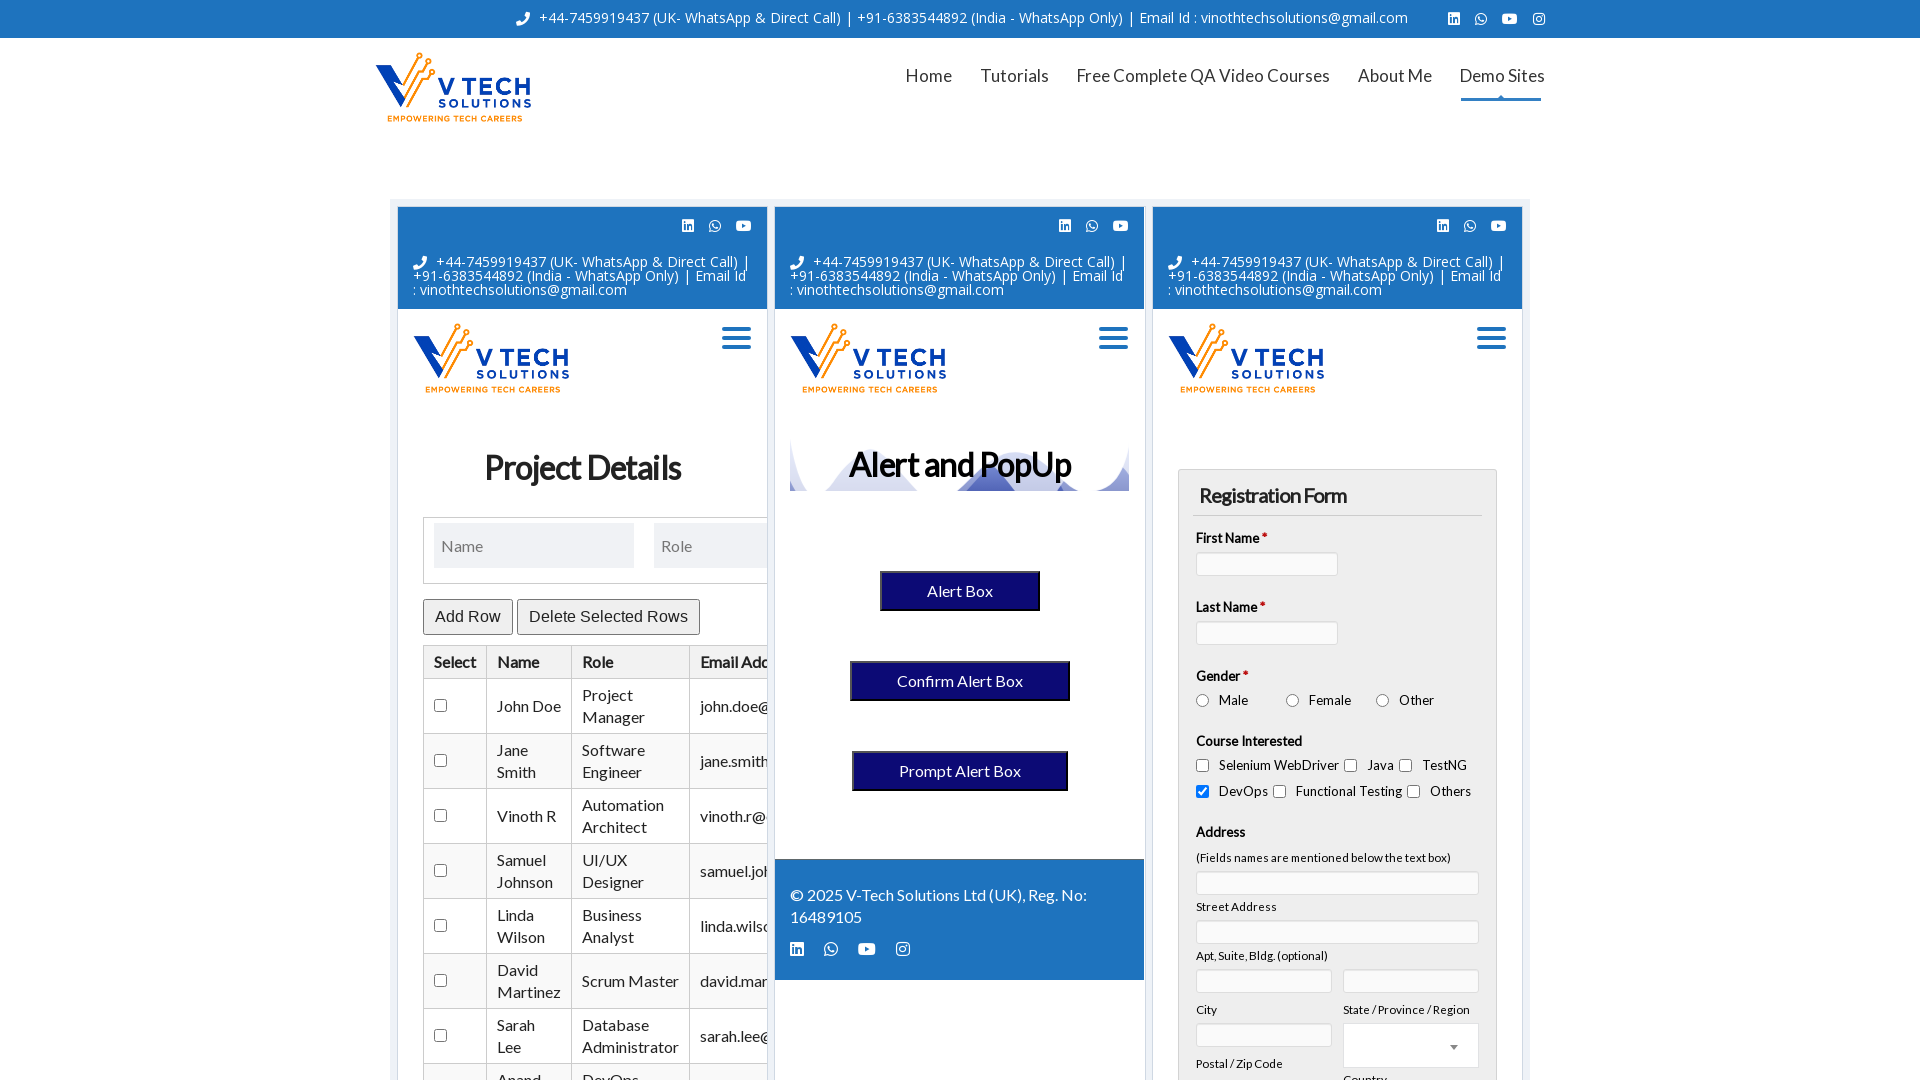

Found John Doe and checked his checkbox in the employee table at (440, 705) on iframe[name='employeetable'] >> internal:control=enter-frame >> //body[1]/div[2]
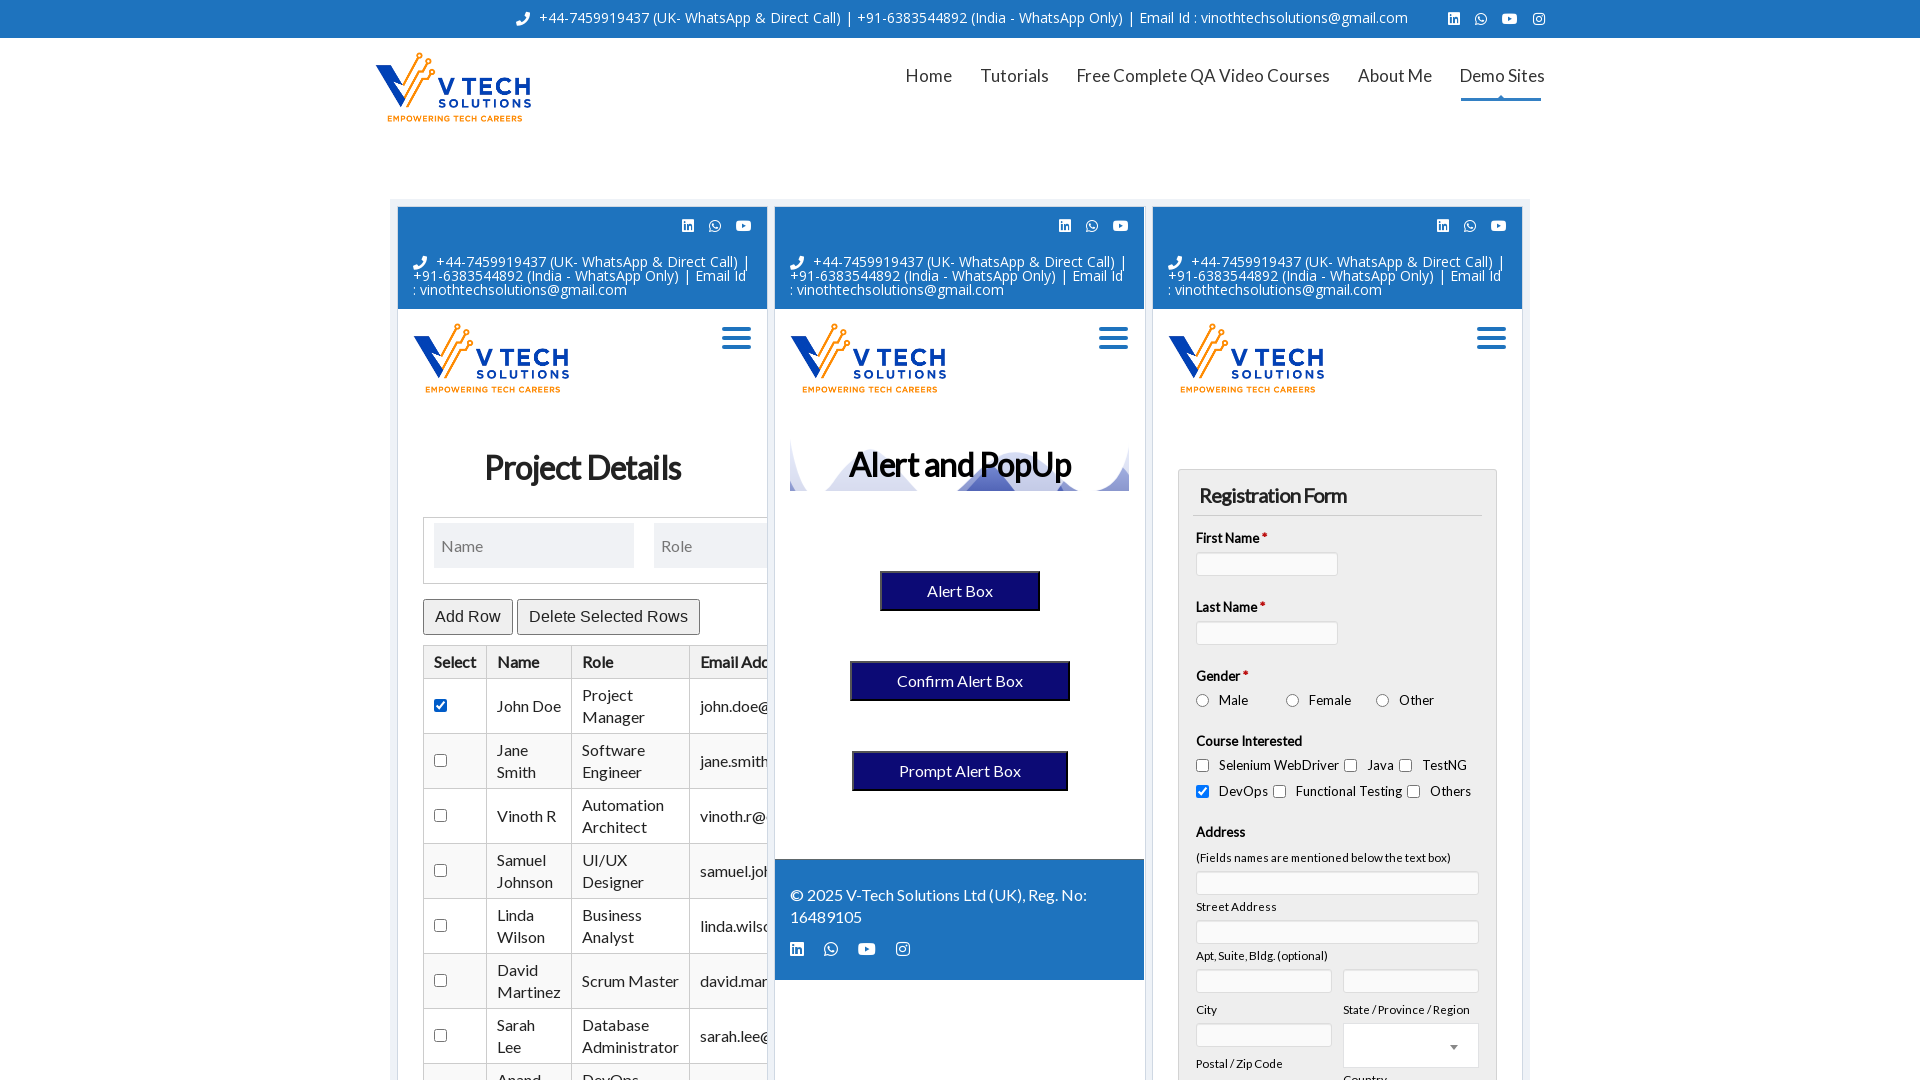

Located register user iframe
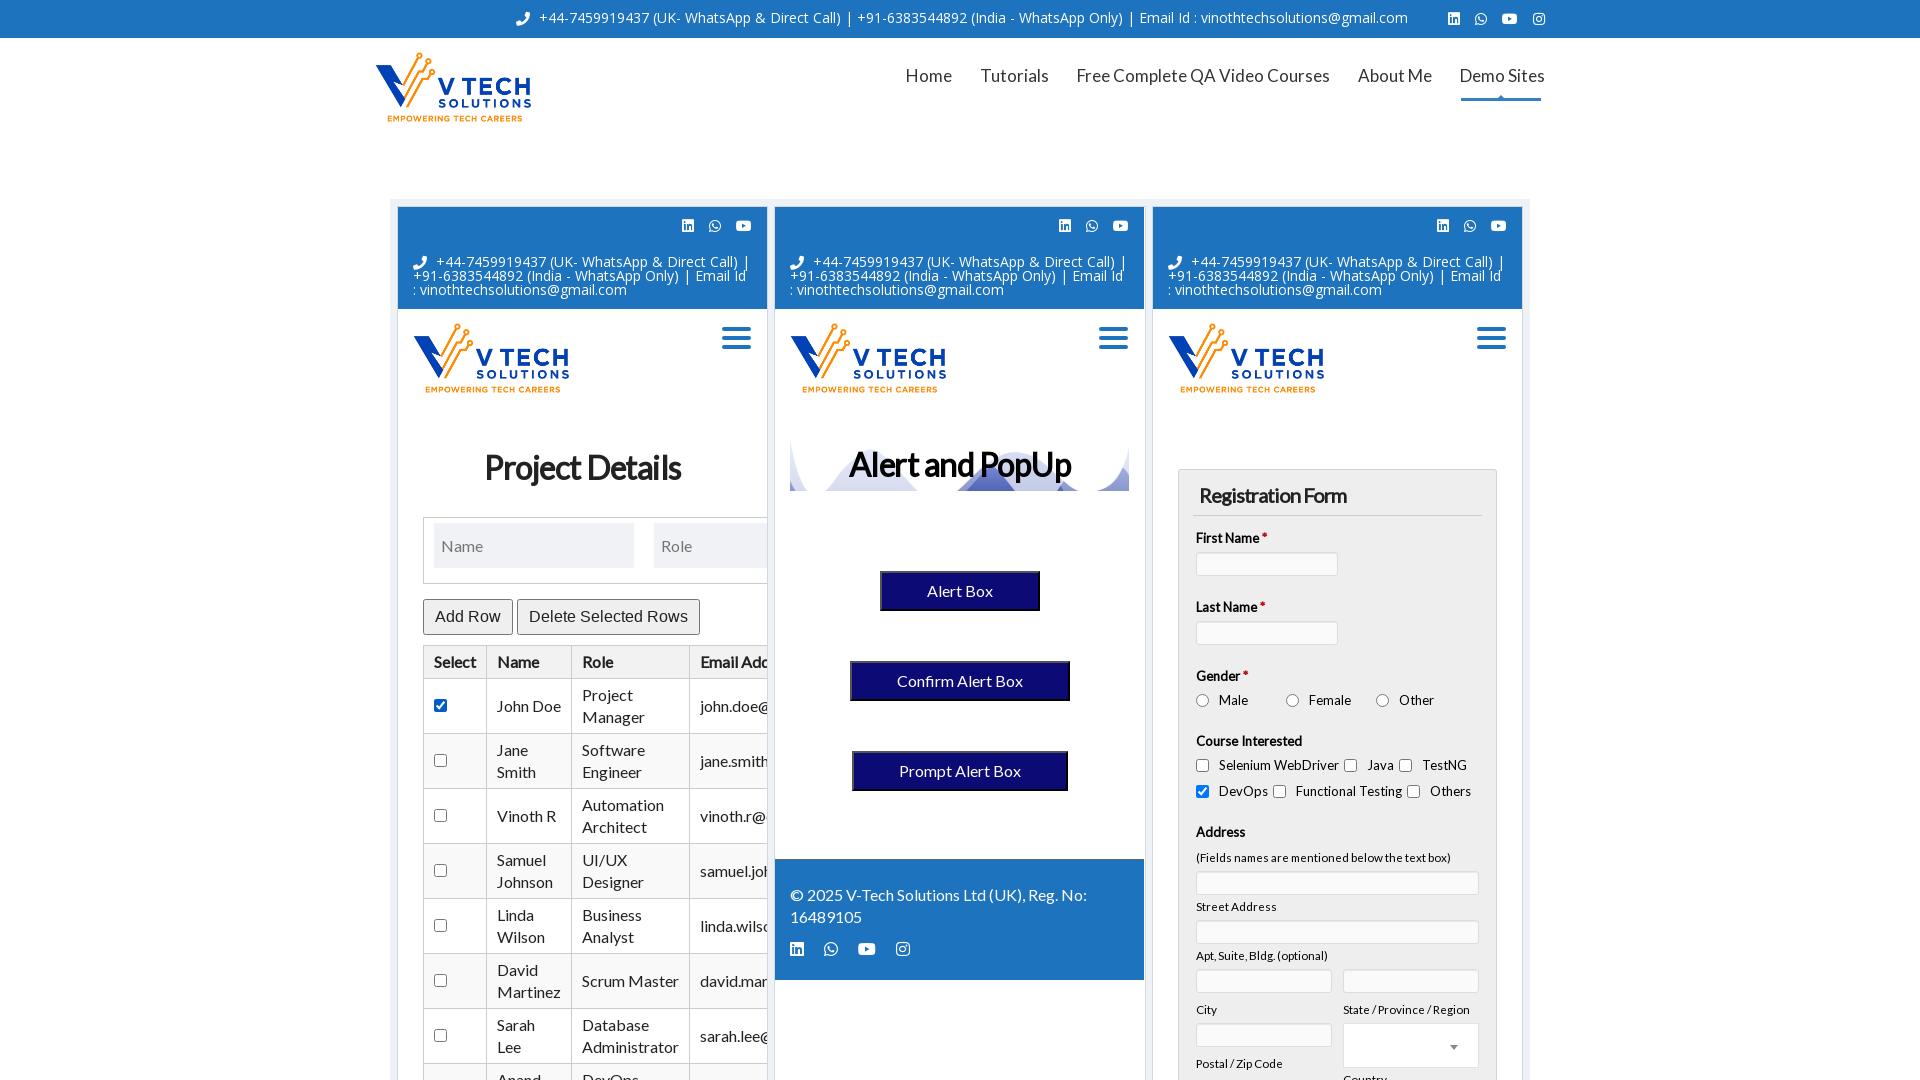

Register user form fieldset loaded
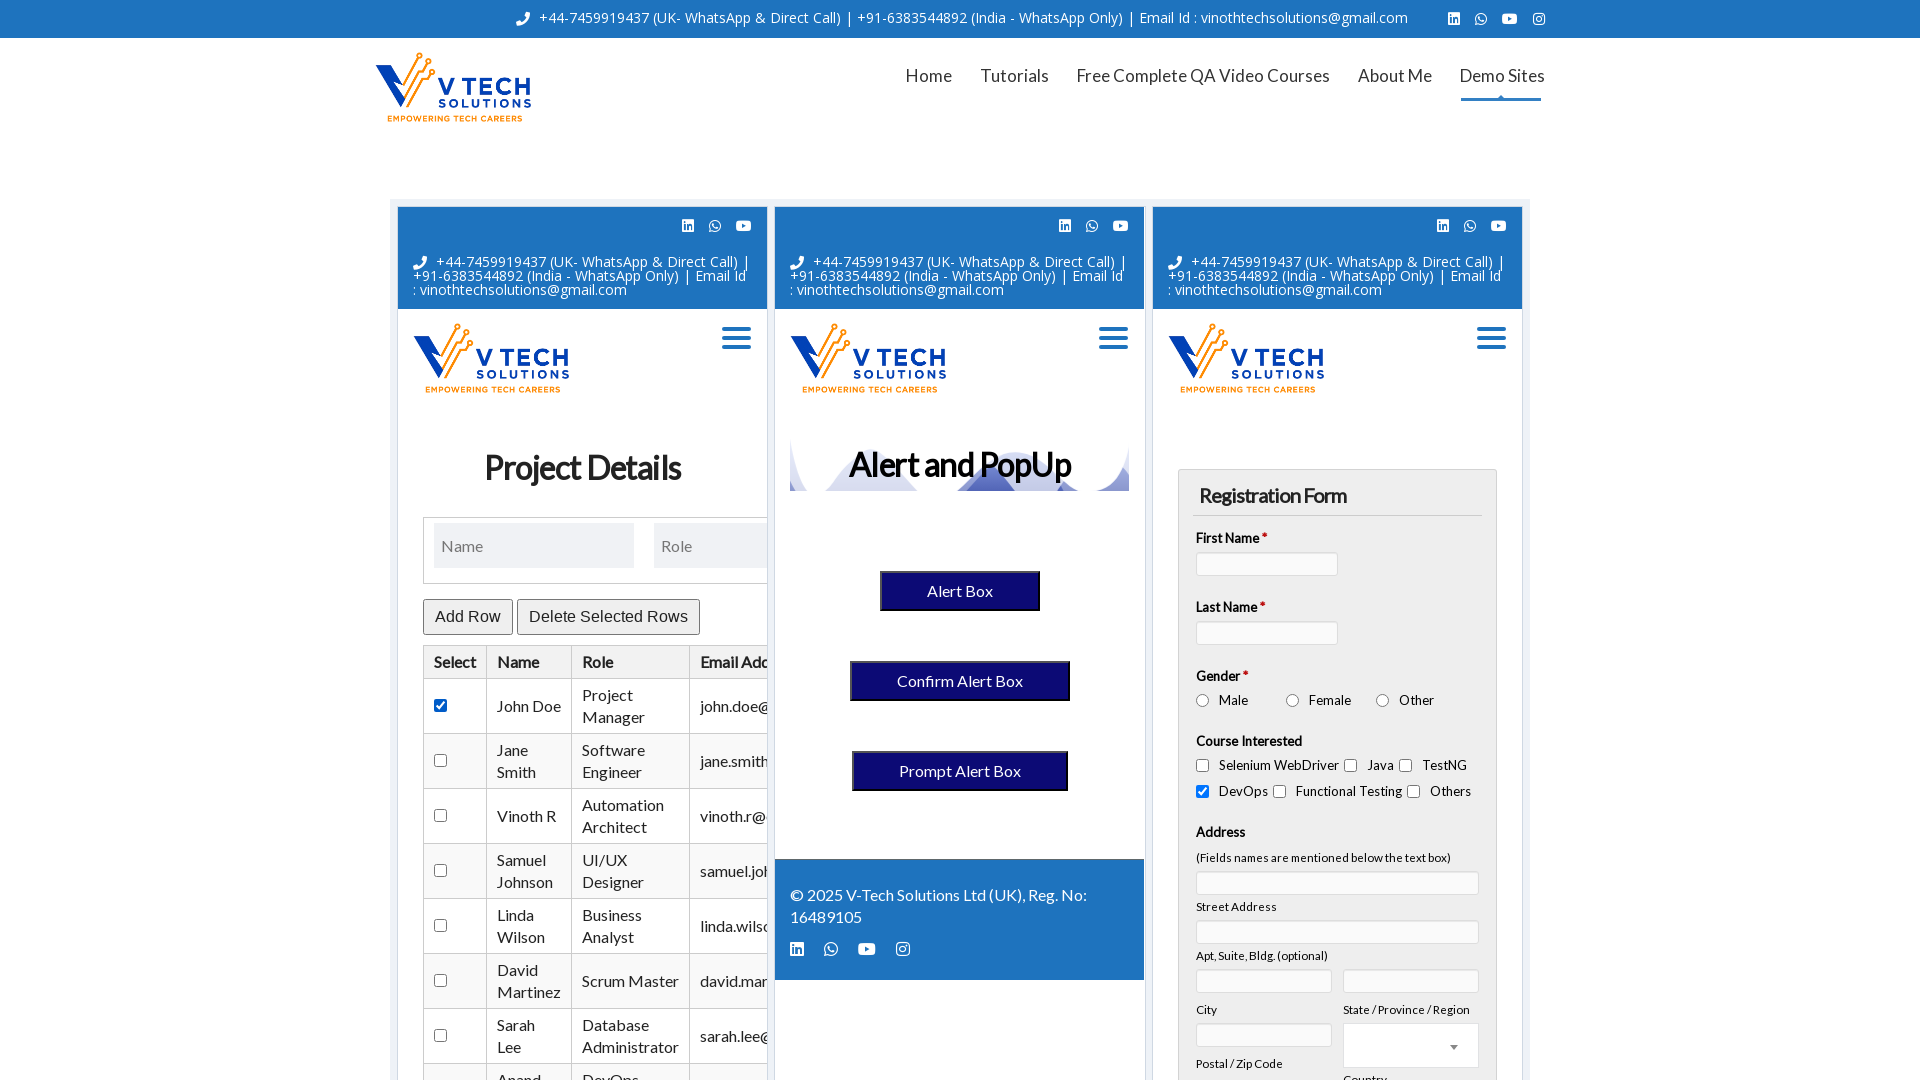

Submit button is visible and enabled in the register user form
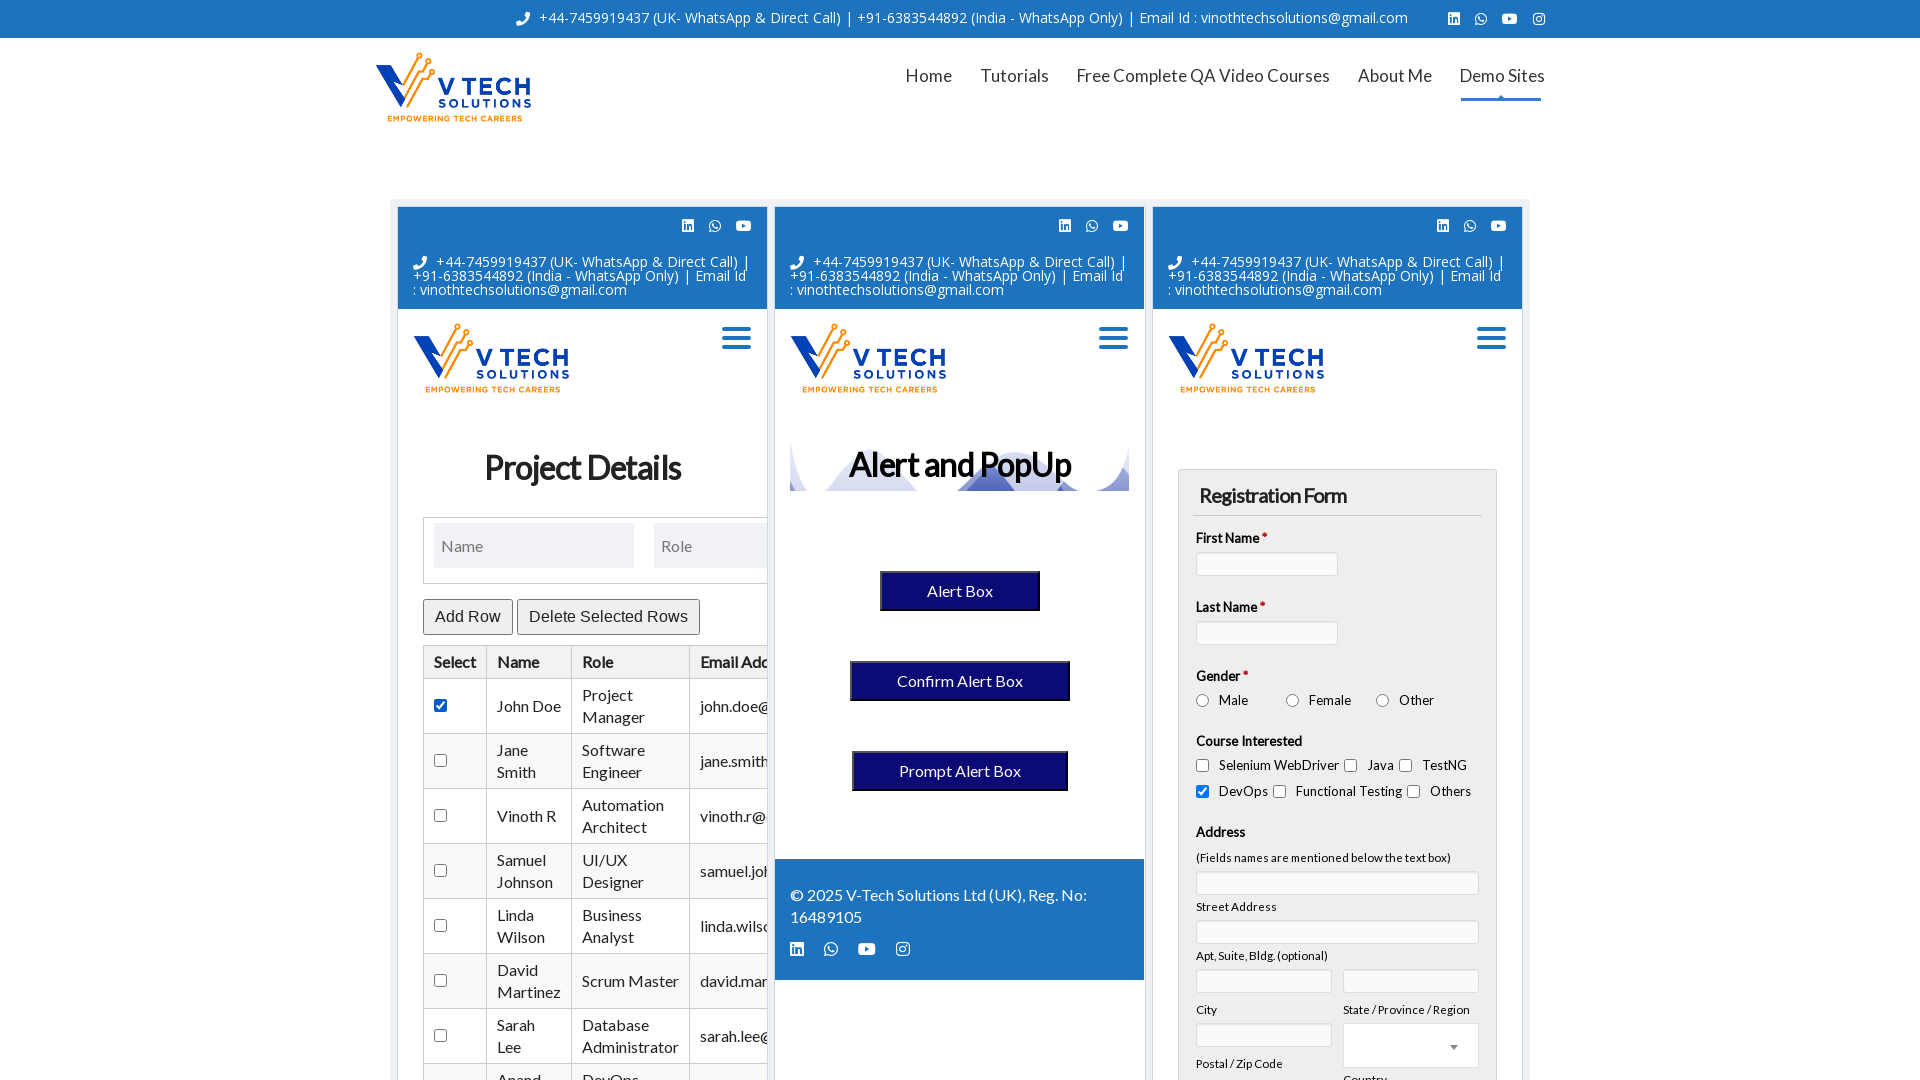

Clicked the submit button at (1226, 766) on iframe[name='registeruser'] >> internal:control=enter-frame >> xpath=//input[@id
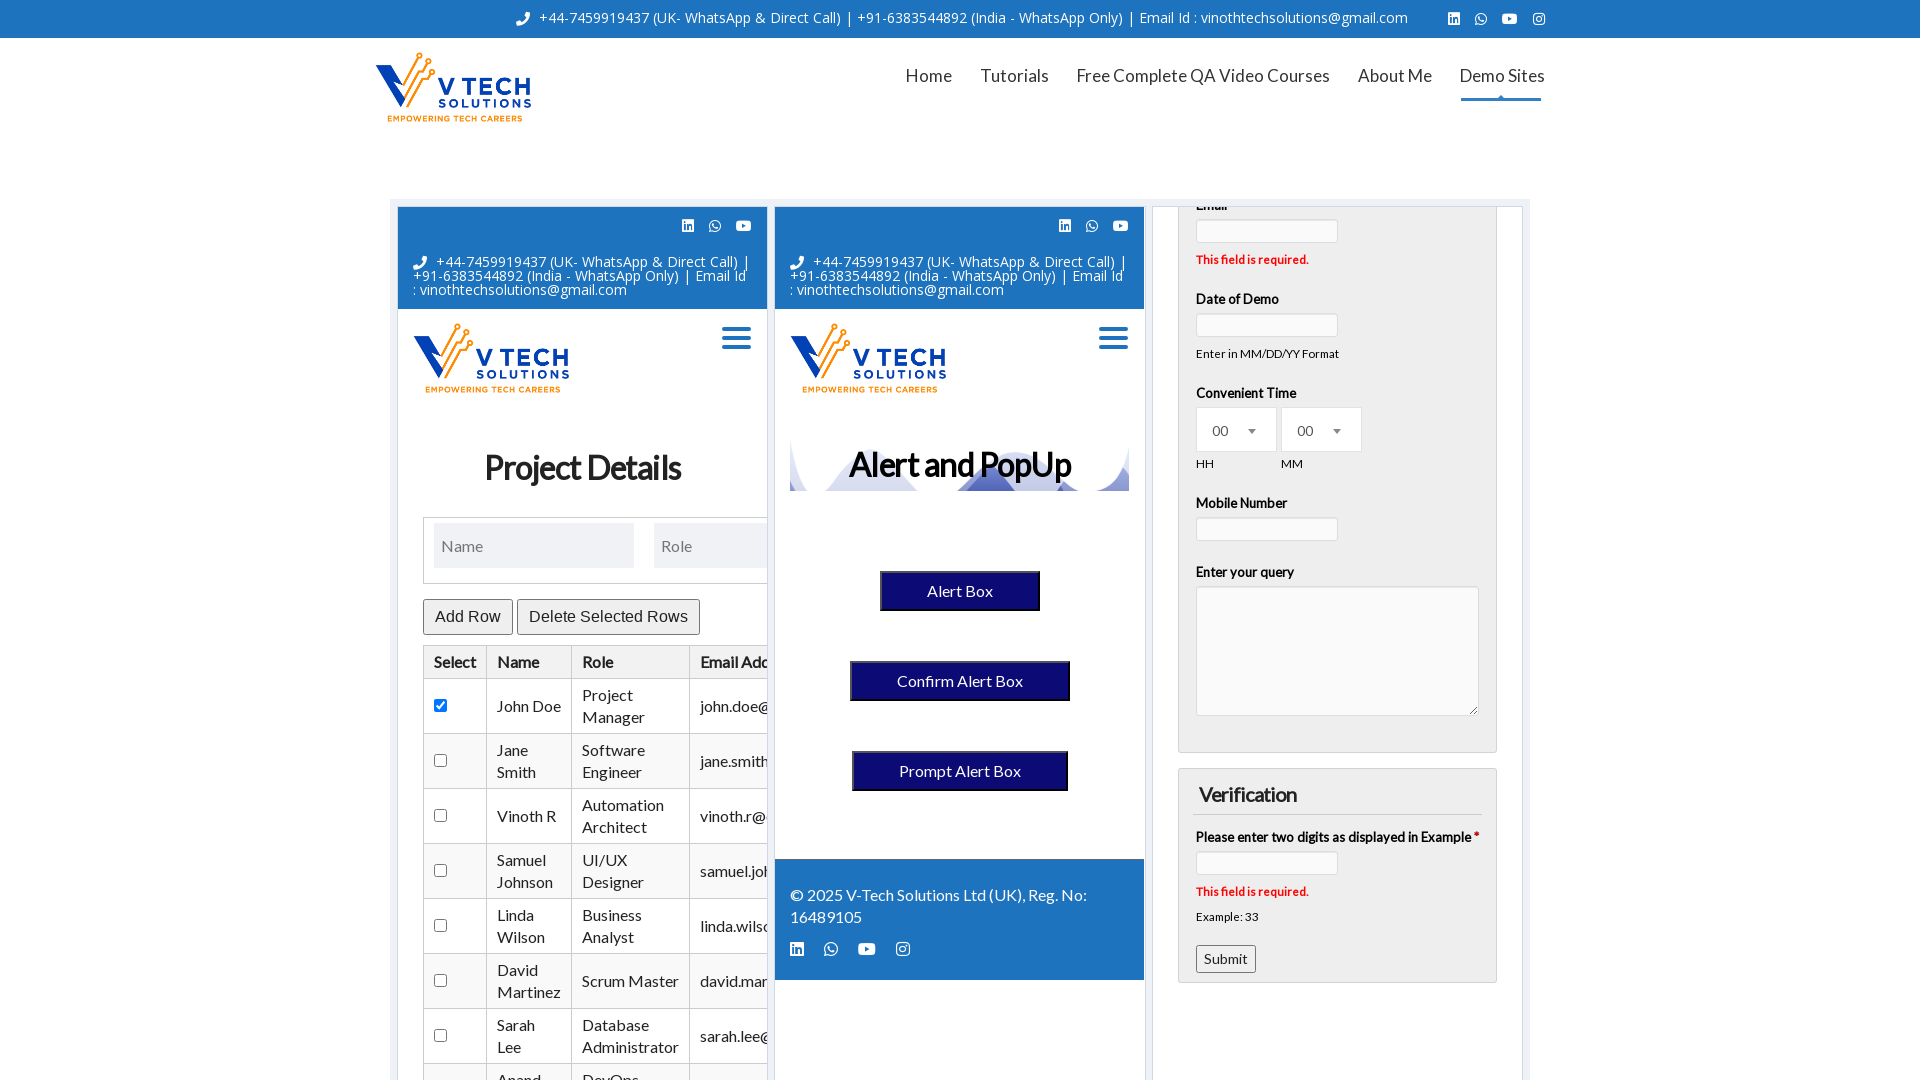

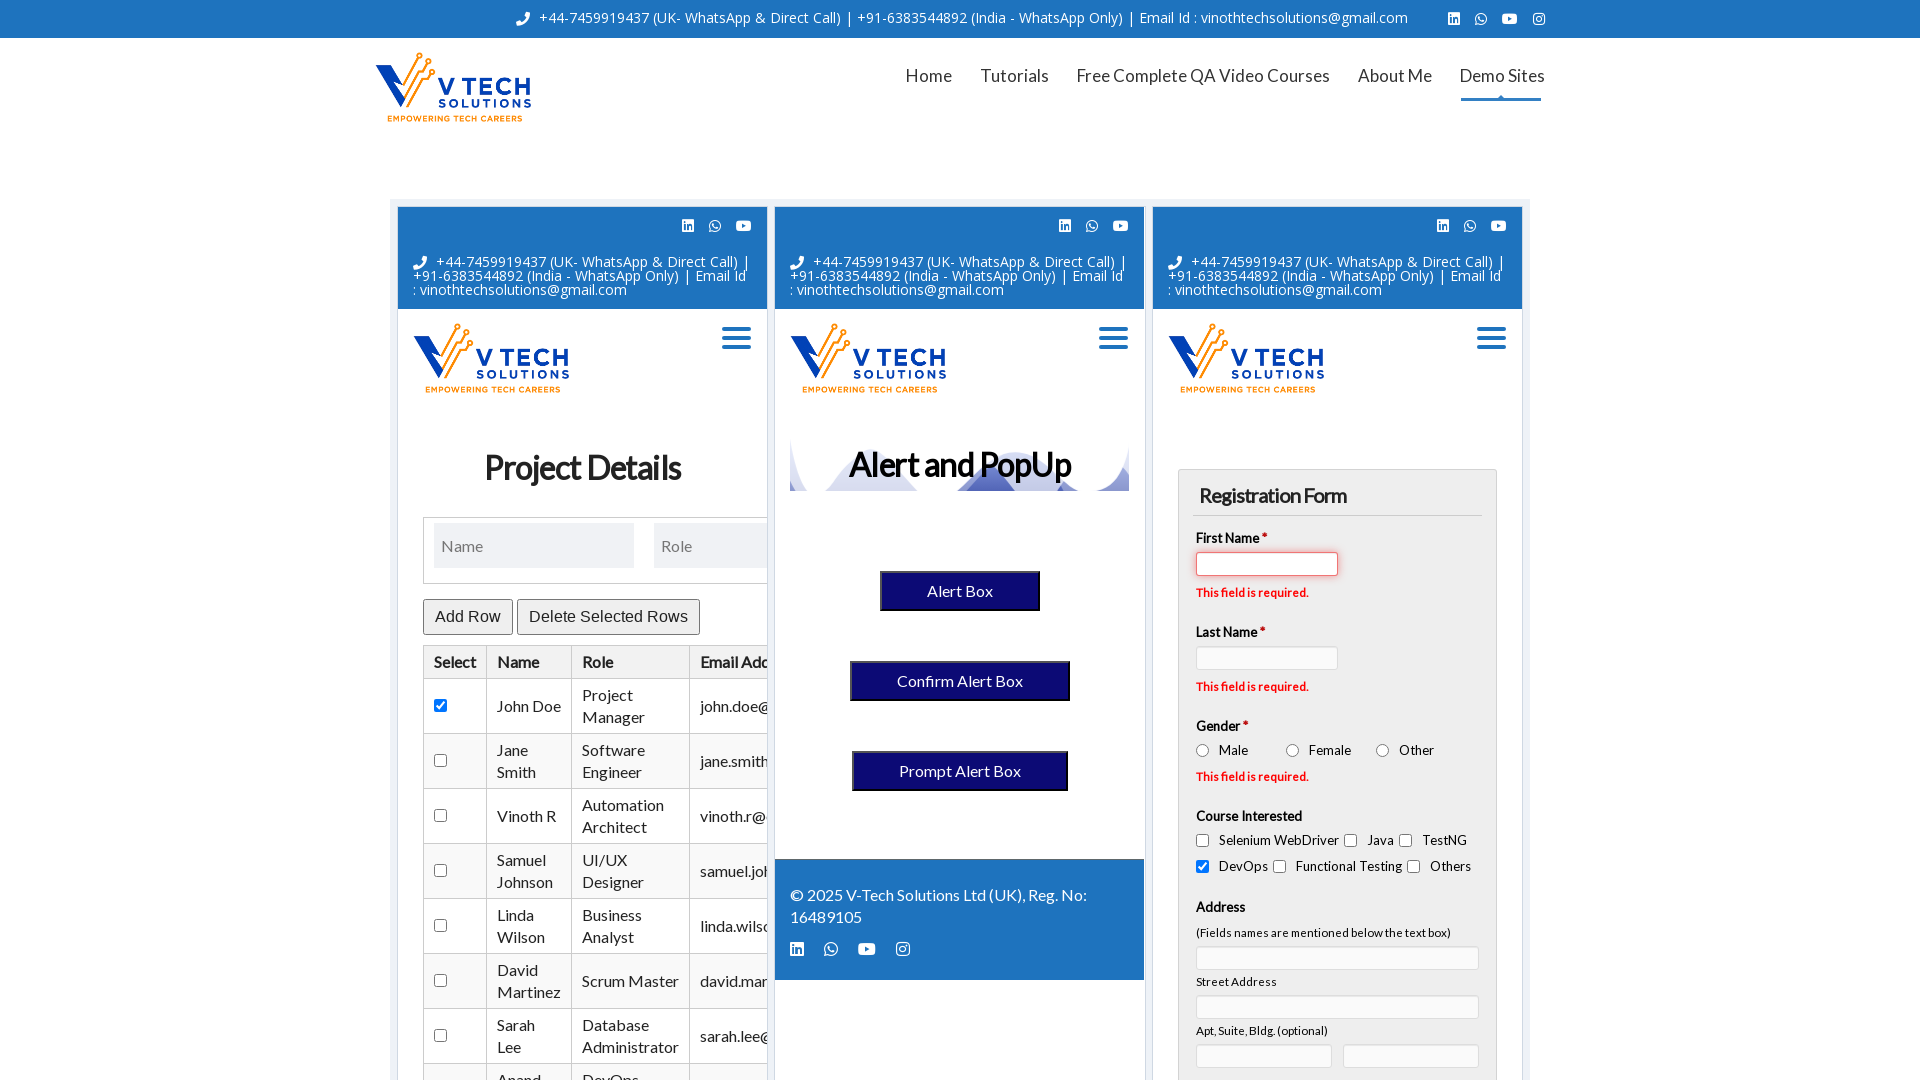